Tests radio button functionality by selecting Chrome browser option, toggling Chennai city selection, and verifying radio button states

Starting URL: https://www.leafground.com/radio.xhtml

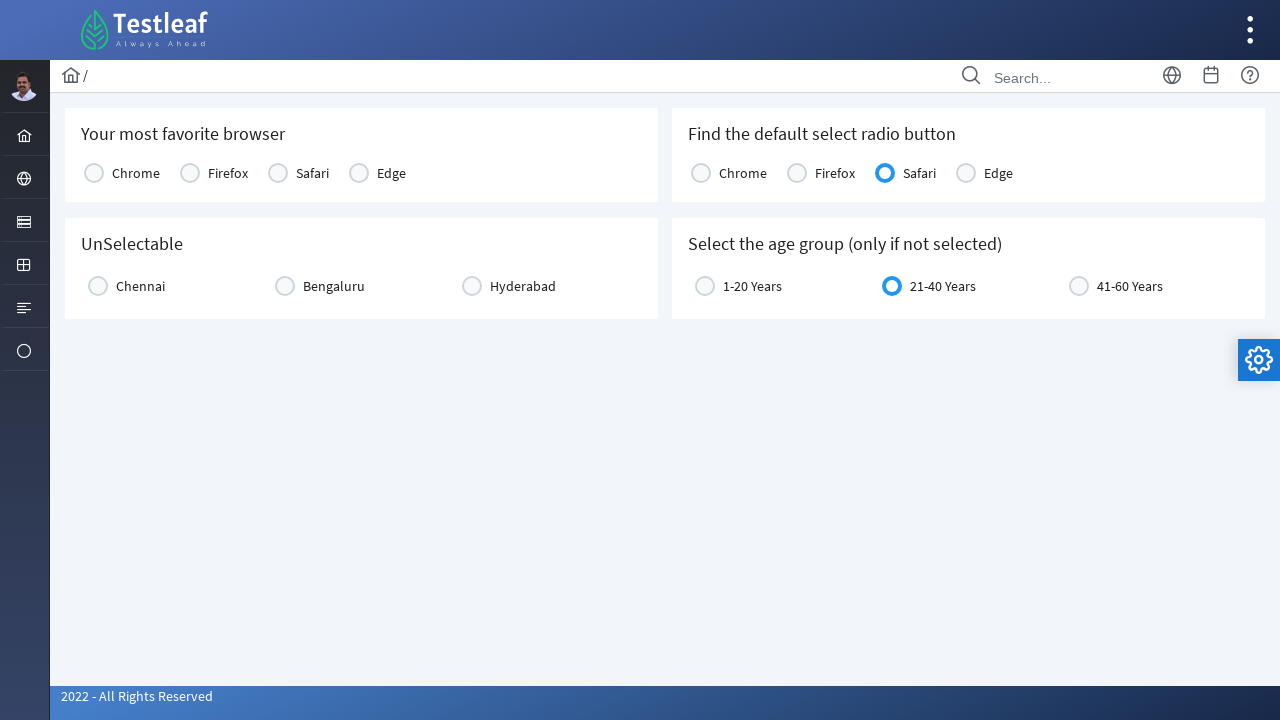

Clicked Chrome radio button at (94, 173) on (//label[text()='Chrome']/preceding-sibling::div)[1]
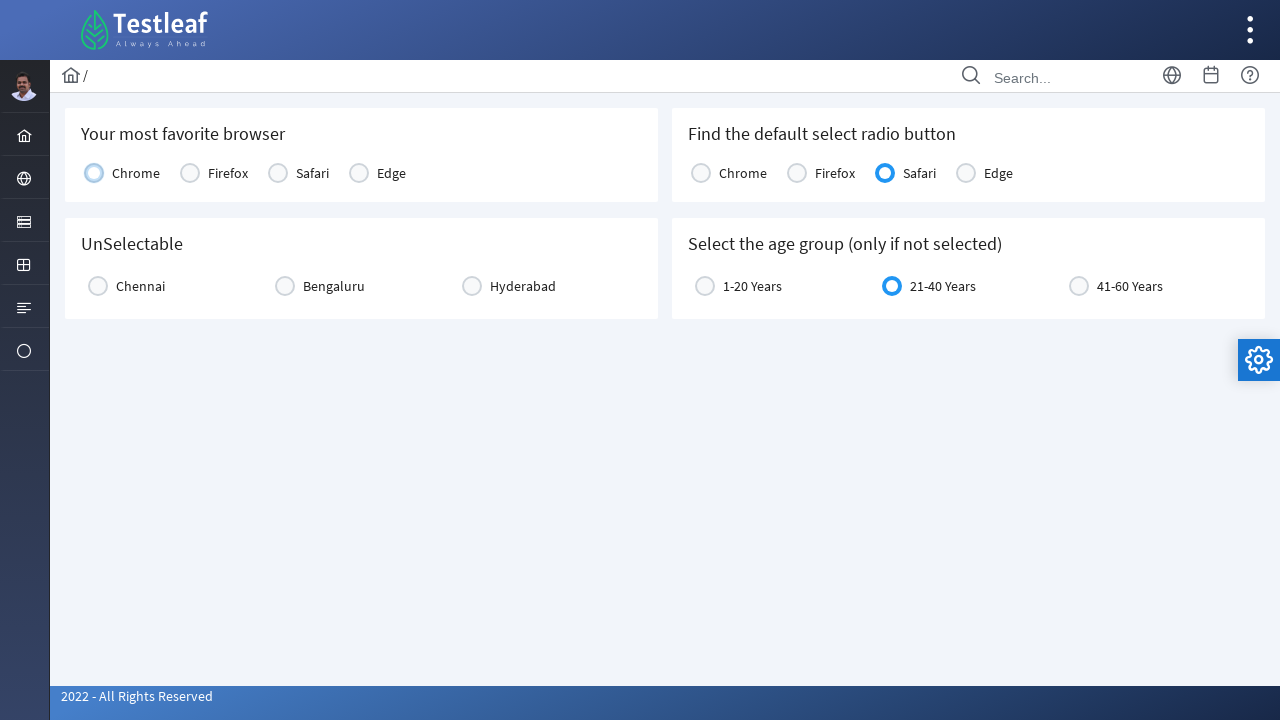

Clicked Chennai radio button to select at (98, 286) on xpath=//label[text()='Chennai']/preceding-sibling::div
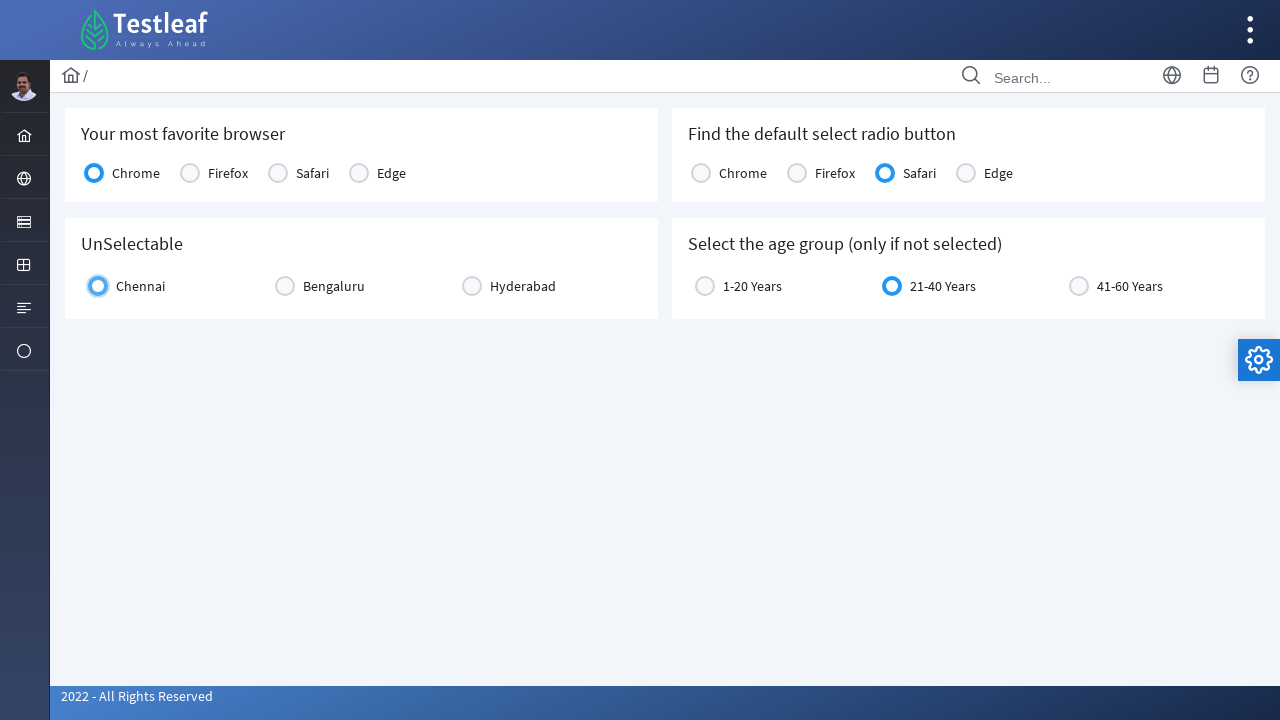

Clicked Chennai radio button again to test toggle behavior at (98, 286) on xpath=//label[text()='Chennai']/preceding-sibling::div
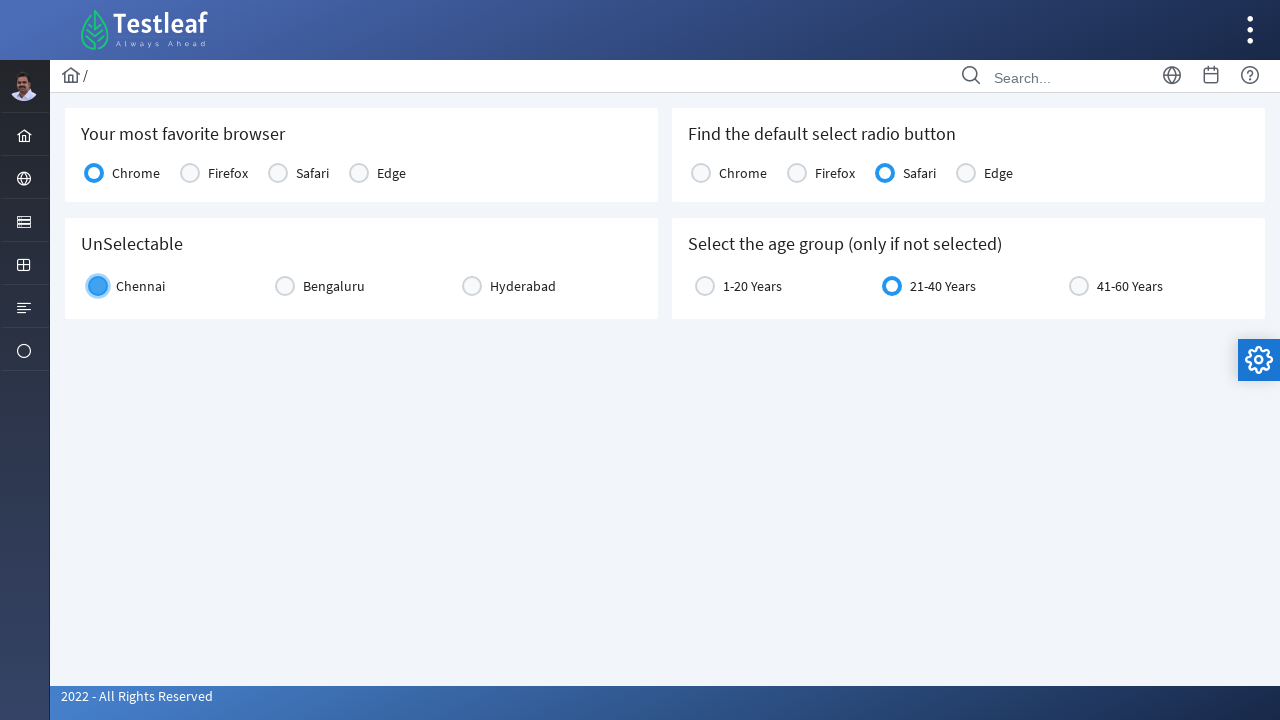

Radio button table became visible
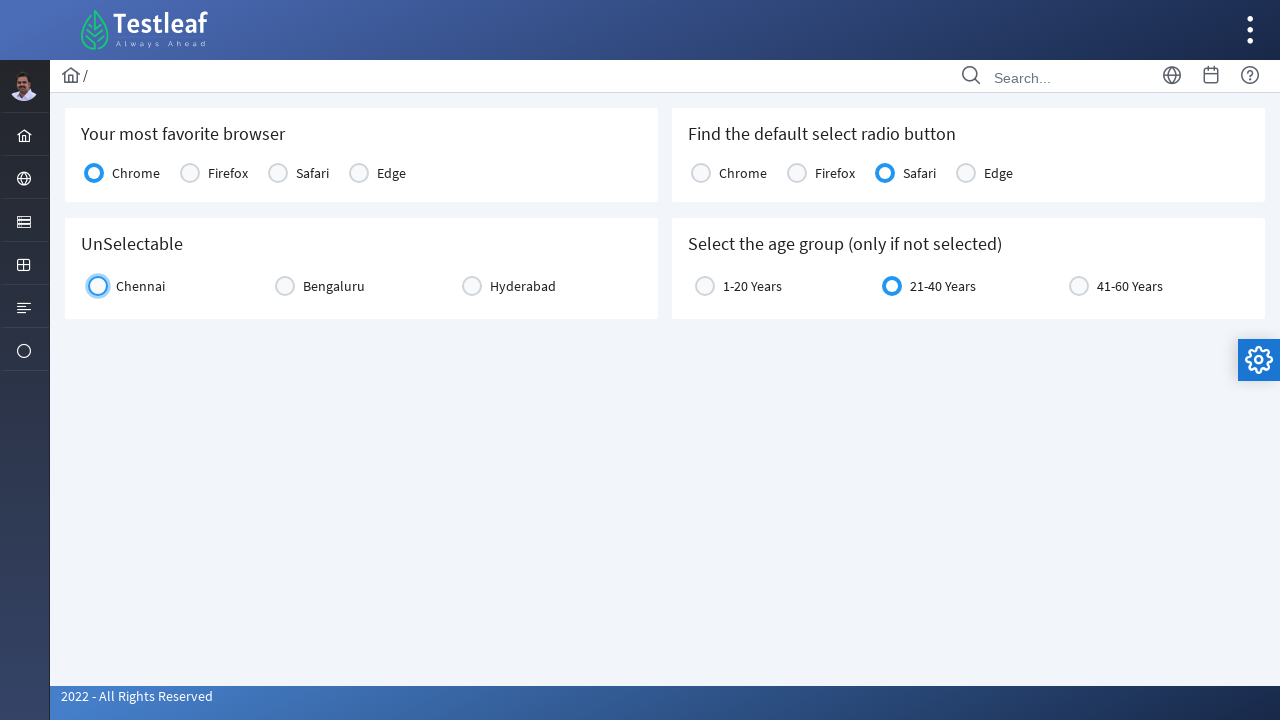

Retrieved all radio button elements from table
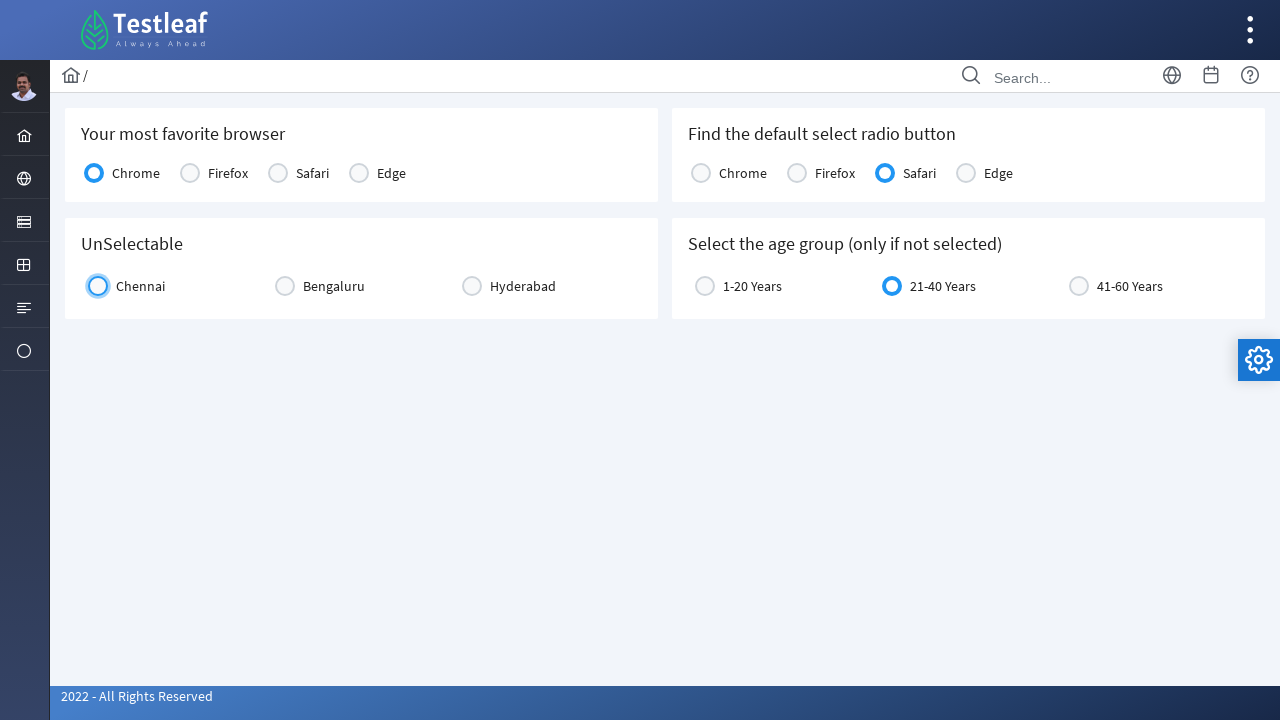

Checked visibility of radio button element
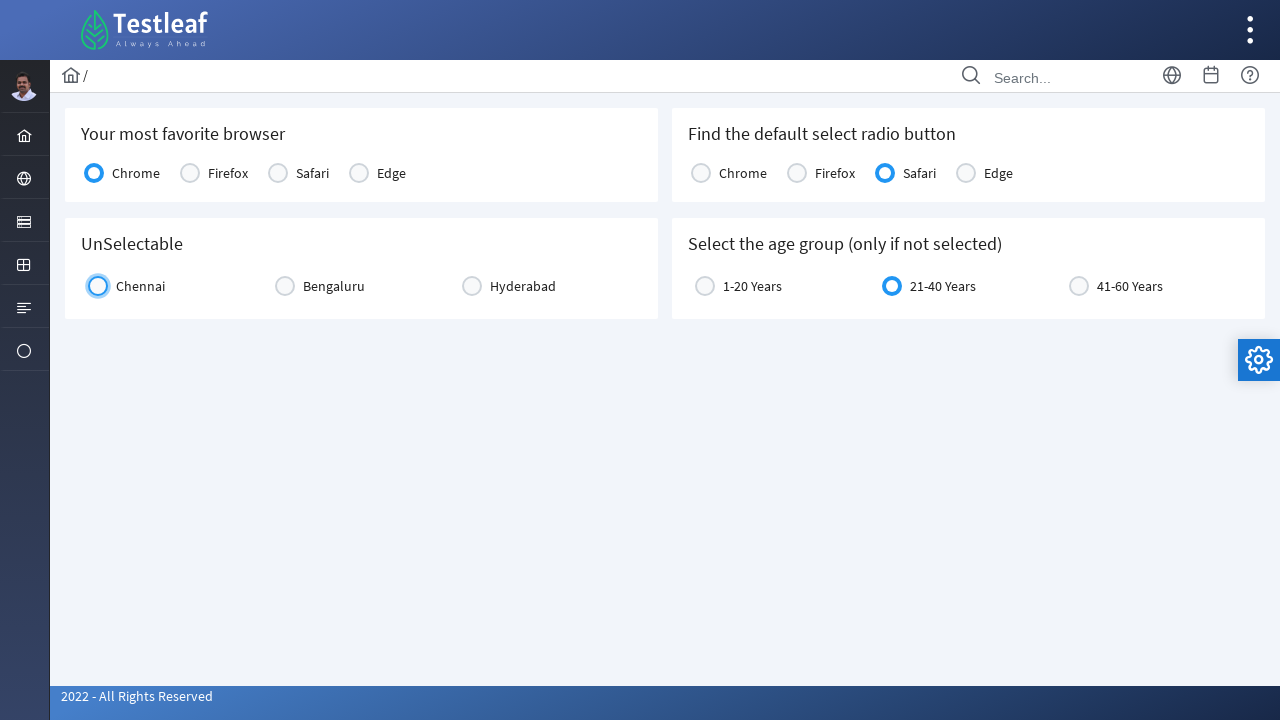

Checked visibility of radio button element
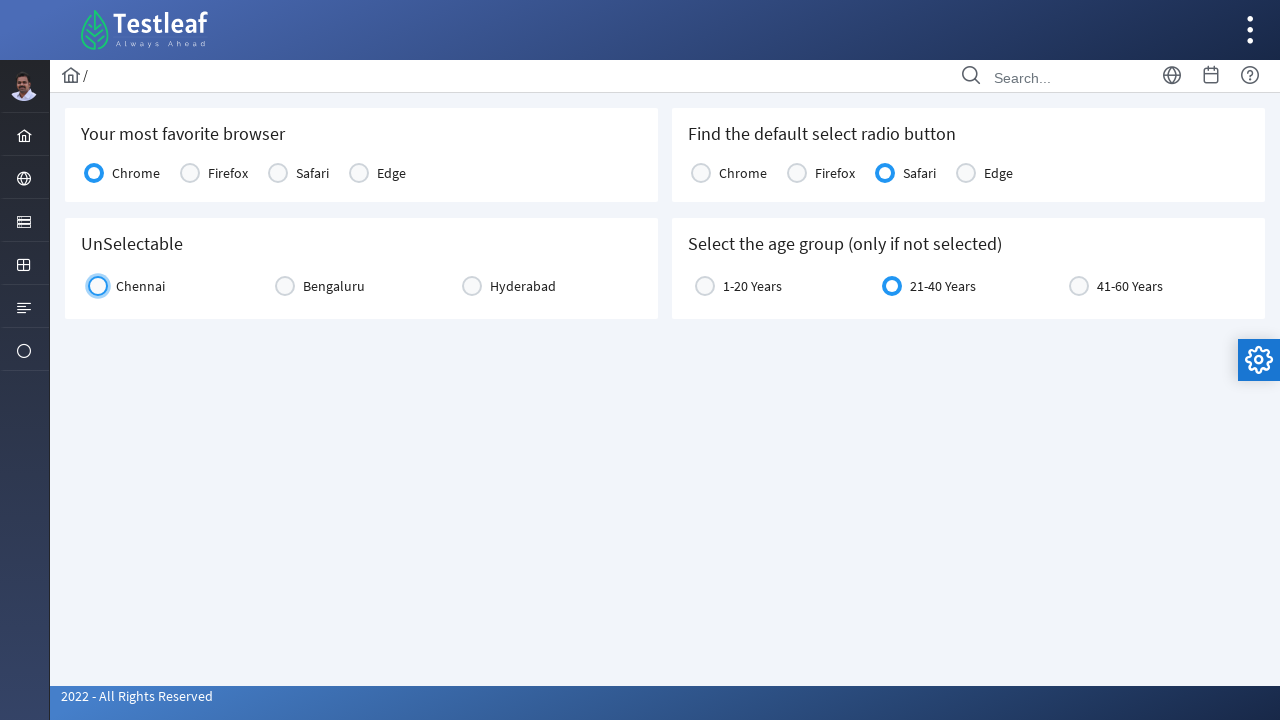

Checked visibility of radio button element
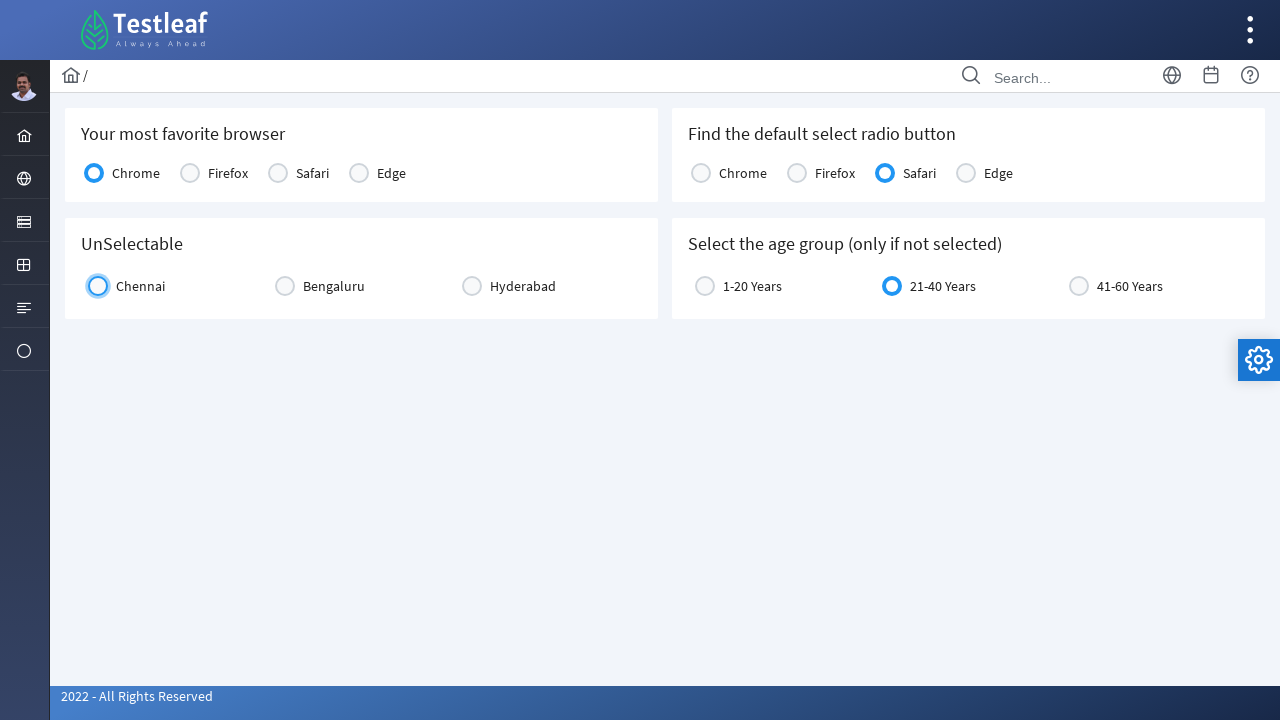

Checked visibility of radio button element
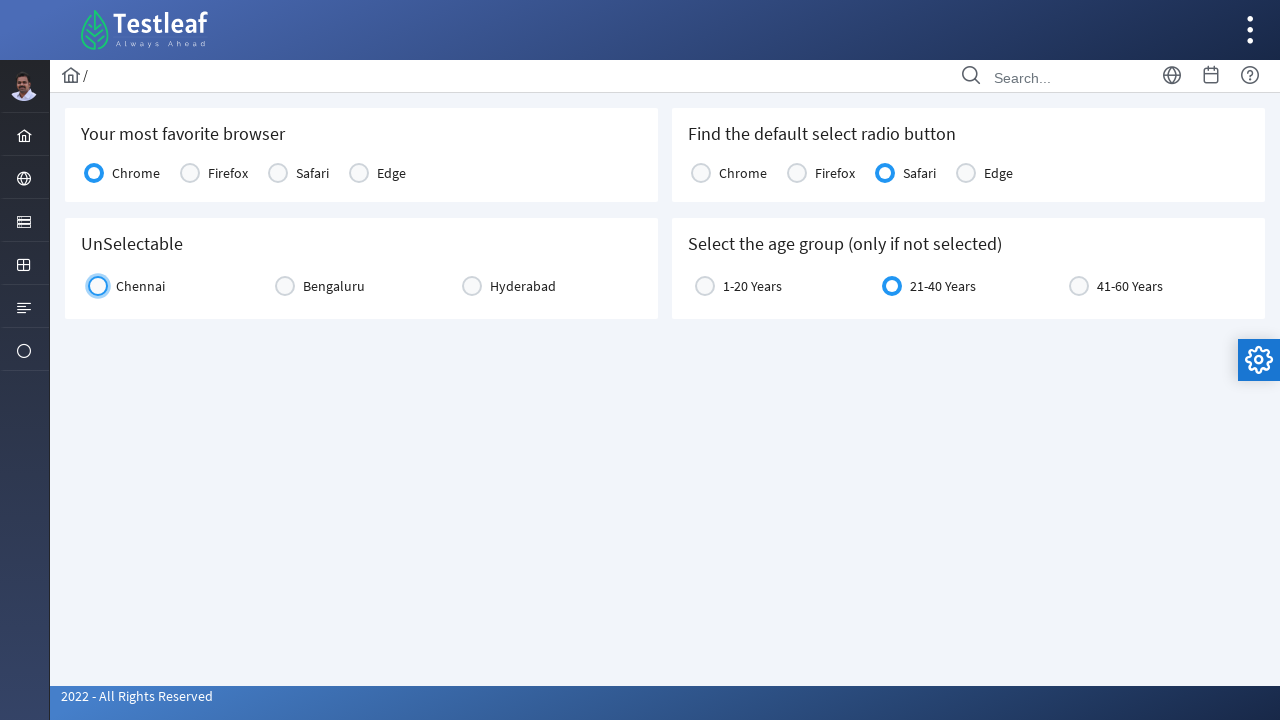

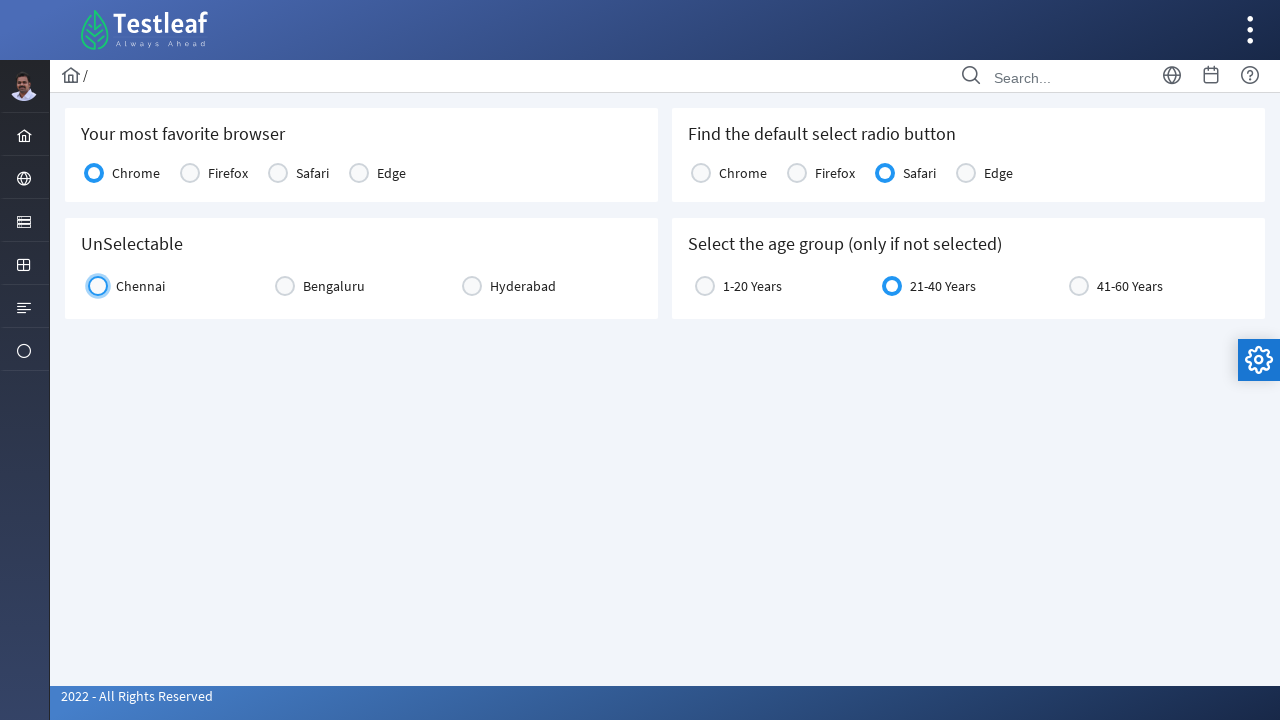